Tests editing a completed task in the All view by double-clicking and entering new text

Starting URL: https://todomvc4tasj.herokuapp.com/

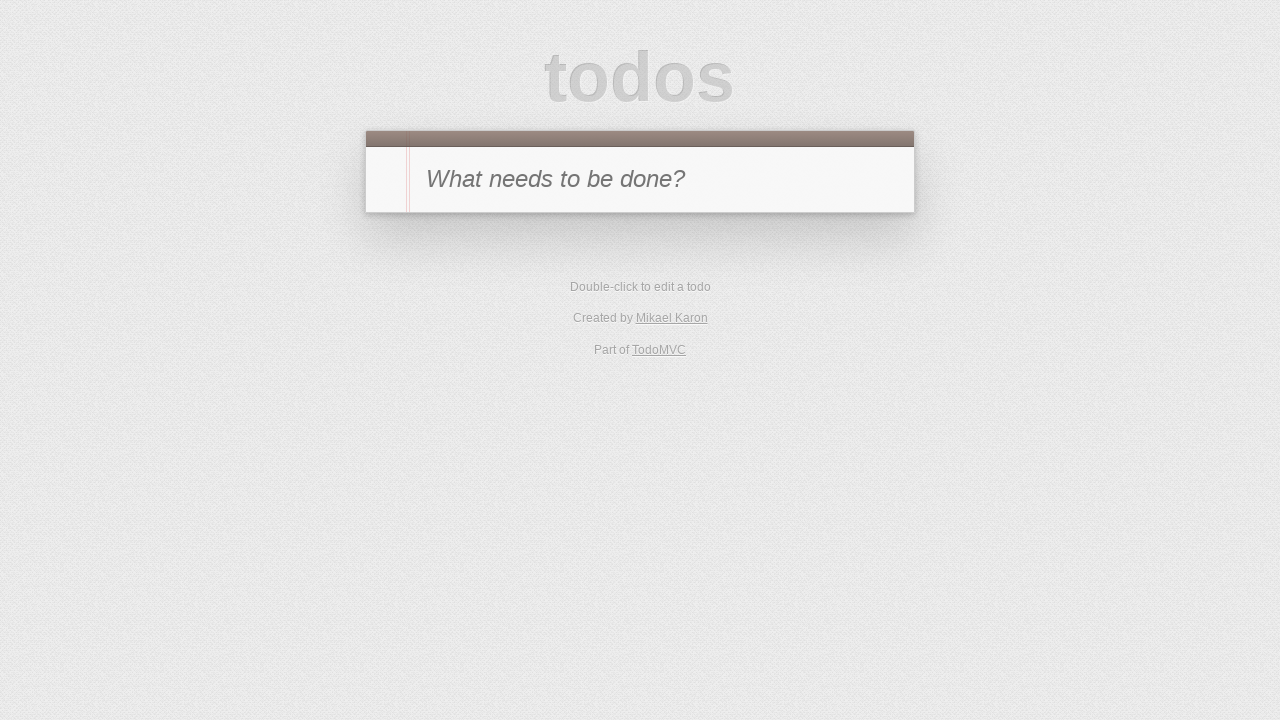

Filled new-todo field with '1' on #new-todo
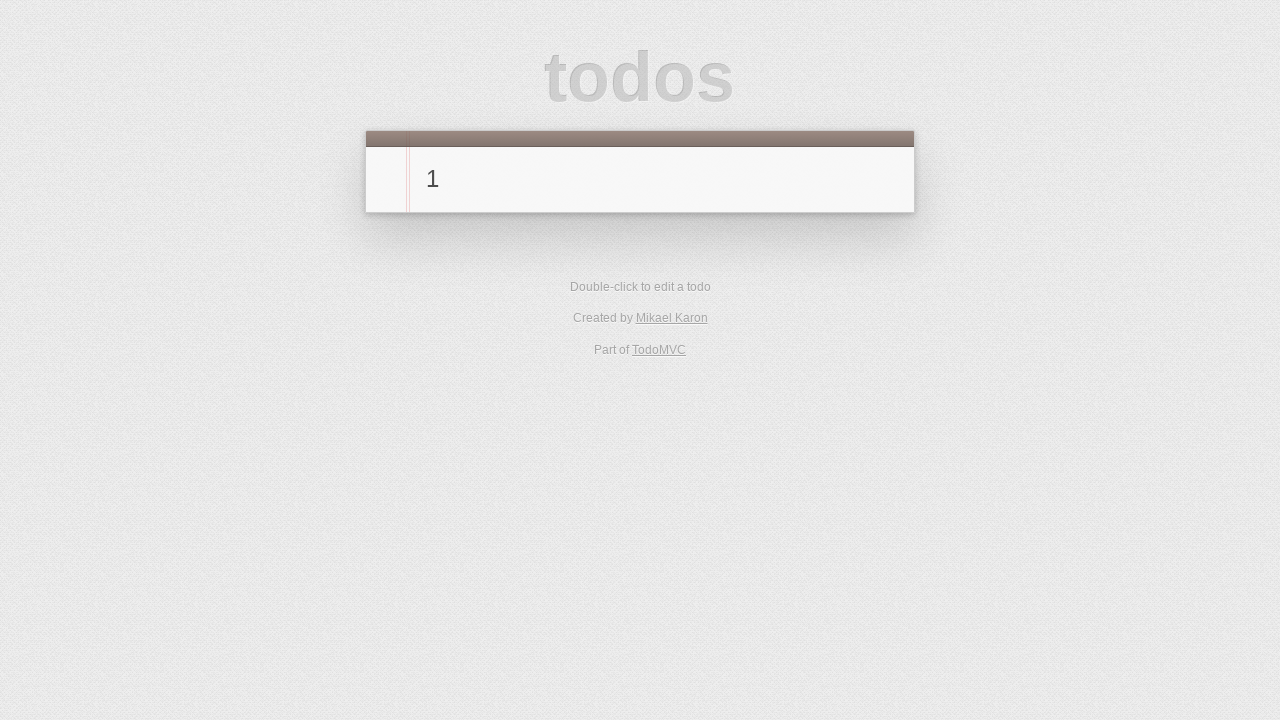

Pressed Enter to add task '1' on #new-todo
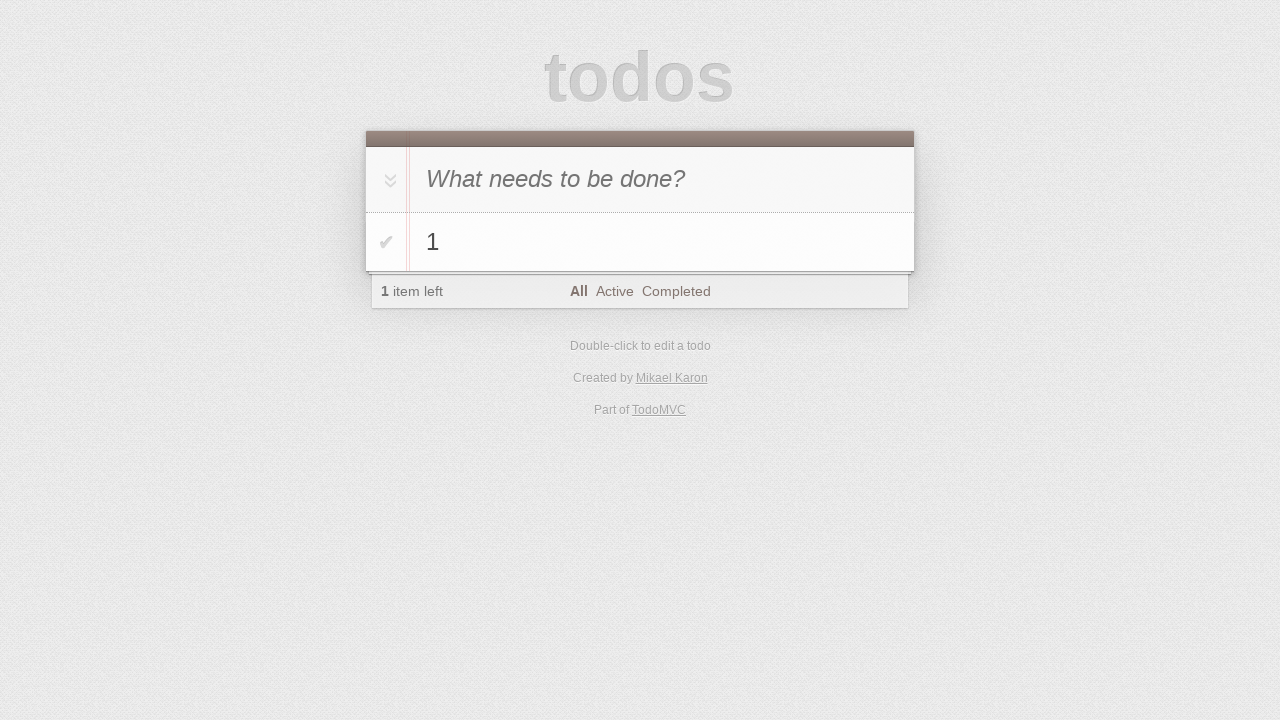

Filled new-todo field with '2' on #new-todo
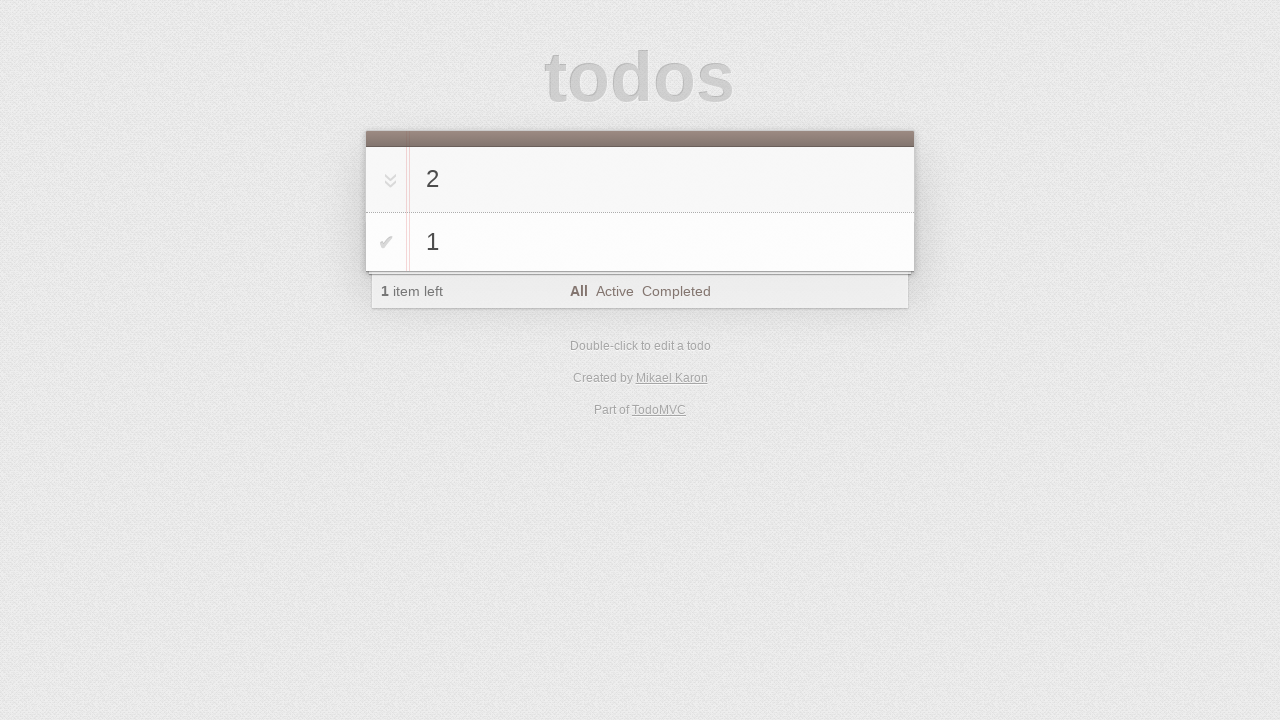

Pressed Enter to add task '2' on #new-todo
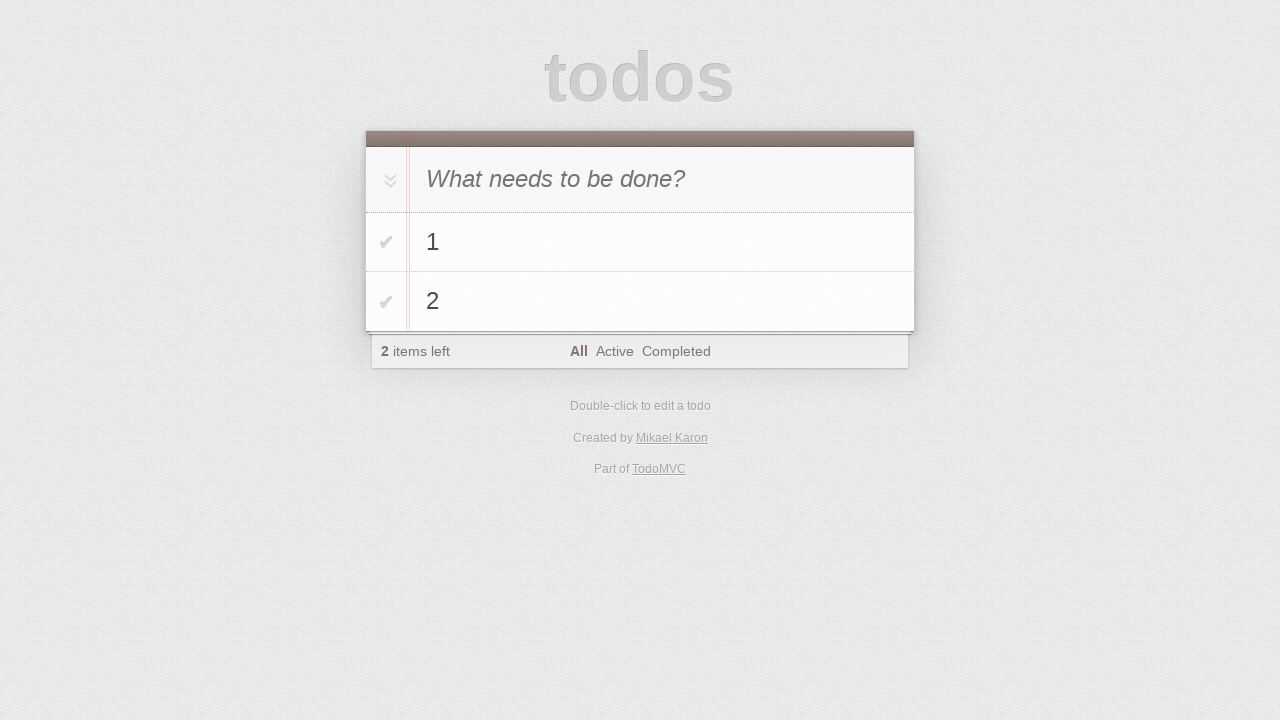

Clicked toggle to mark task '2' as completed at (386, 302) on #todo-list > li >> internal:has-text="2"i >> .toggle
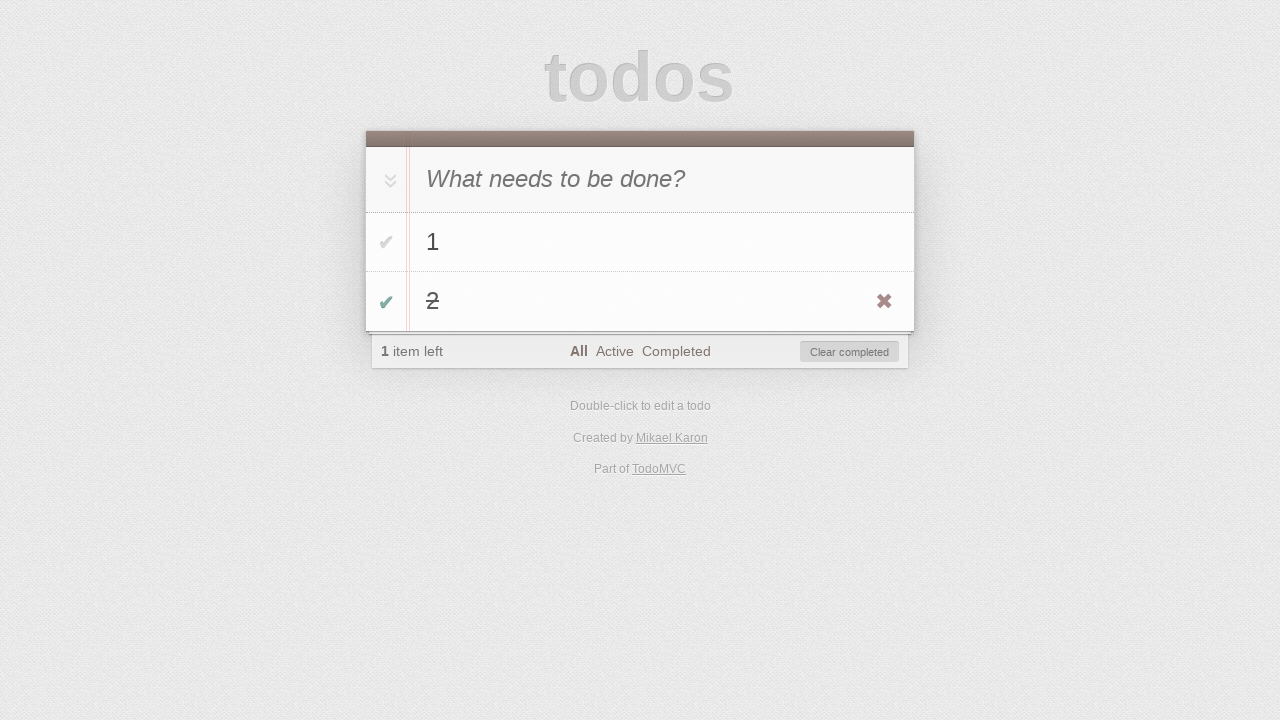

Double-clicked on task '2' to enter edit mode at (640, 302) on #todo-list > li >> internal:has-text="2"i
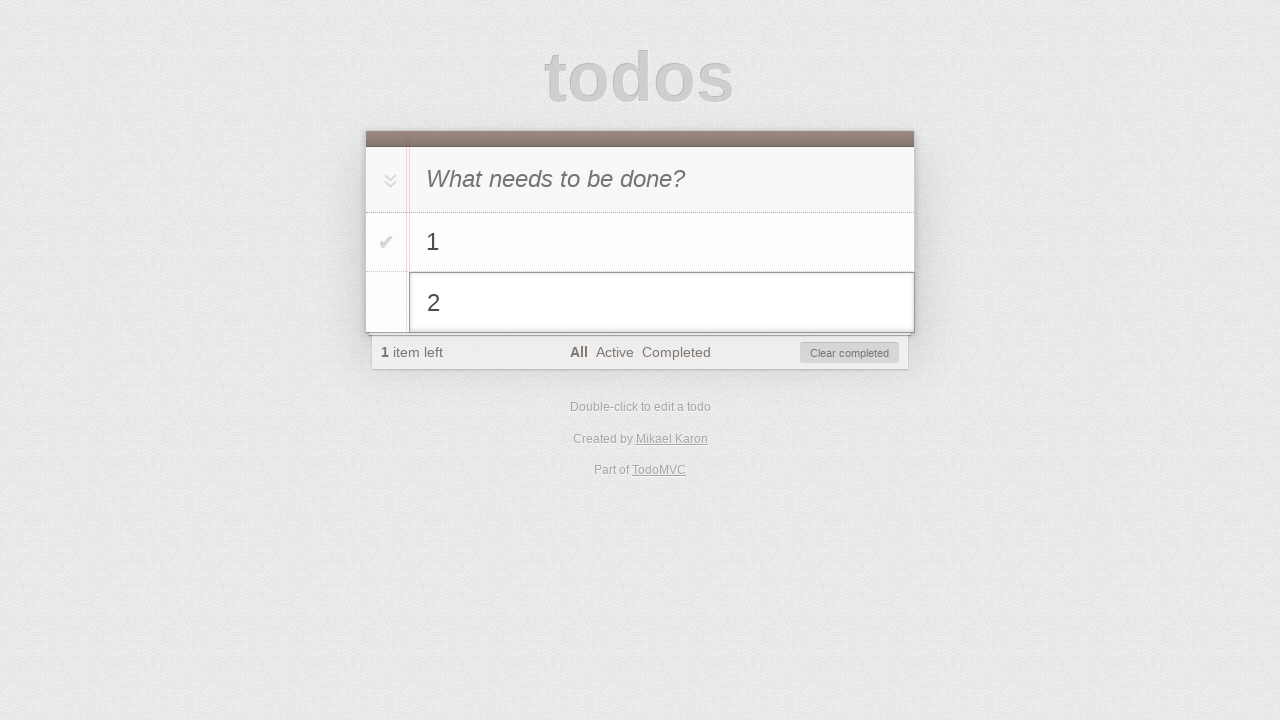

Filled edit field with '2 edited' on #todo-list > li.editing .edit
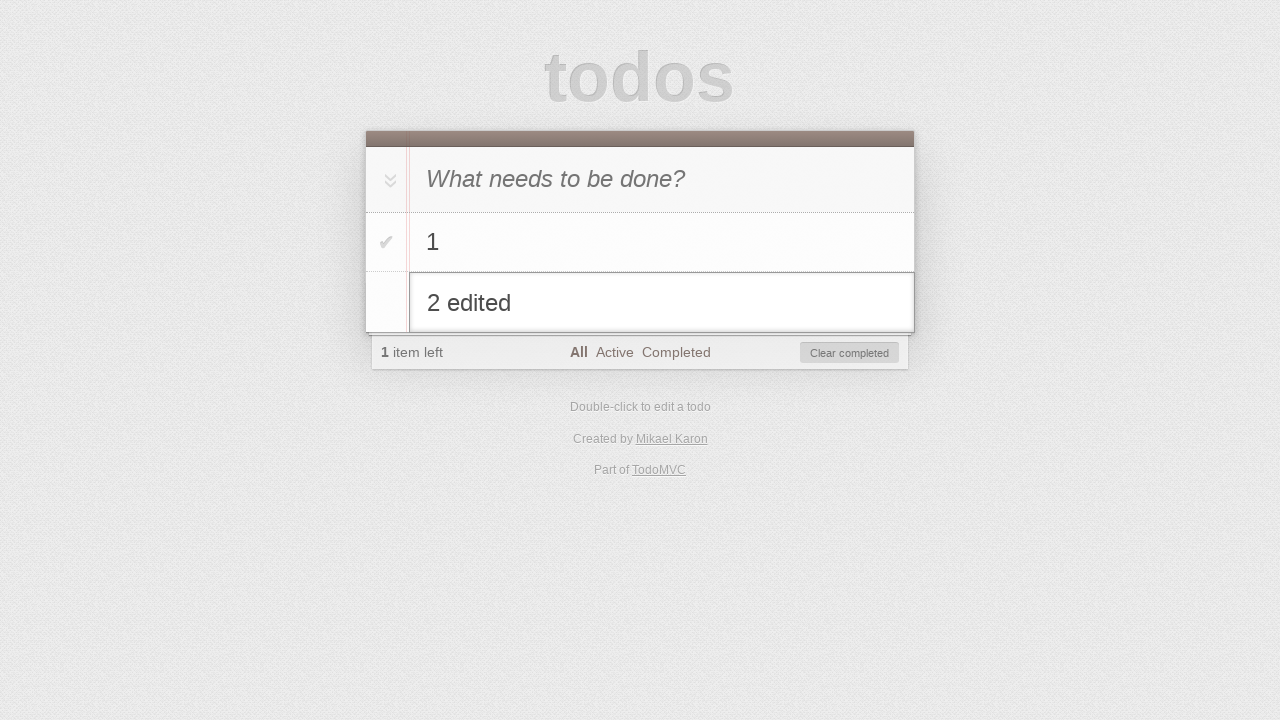

Pressed Enter to confirm edit of task '2' on #todo-list > li.editing .edit
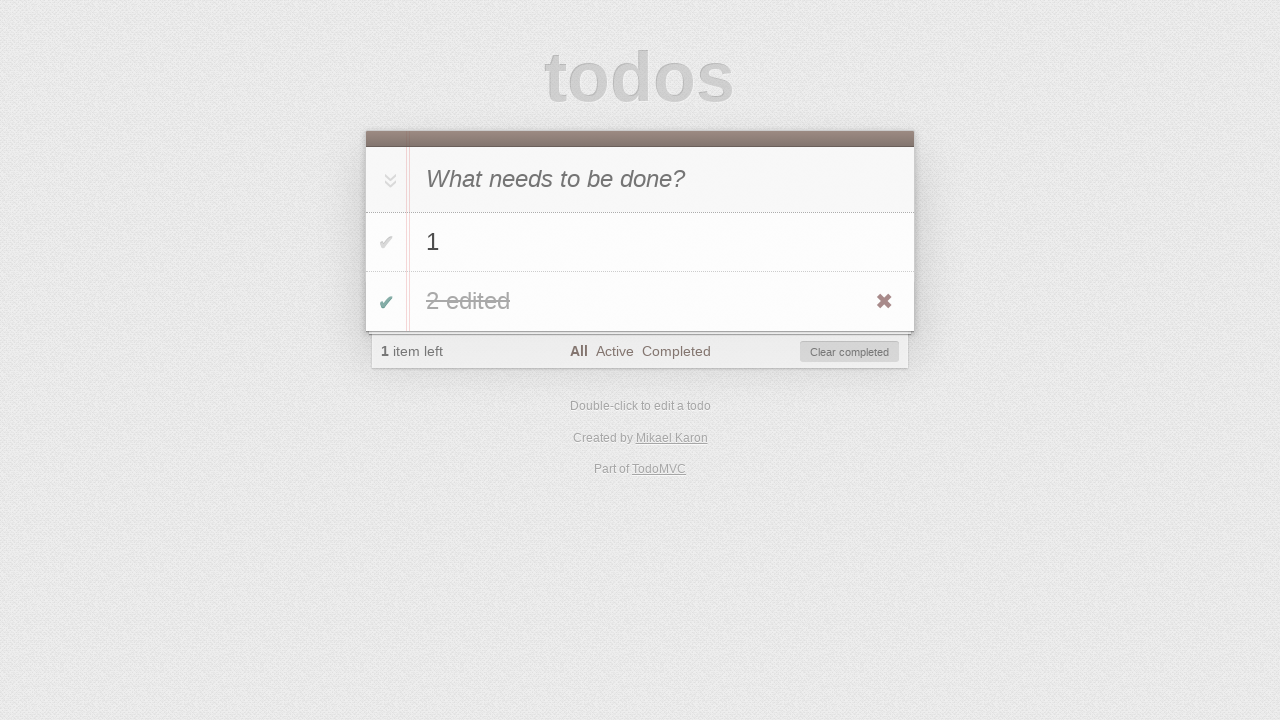

Waited for todo count element to appear
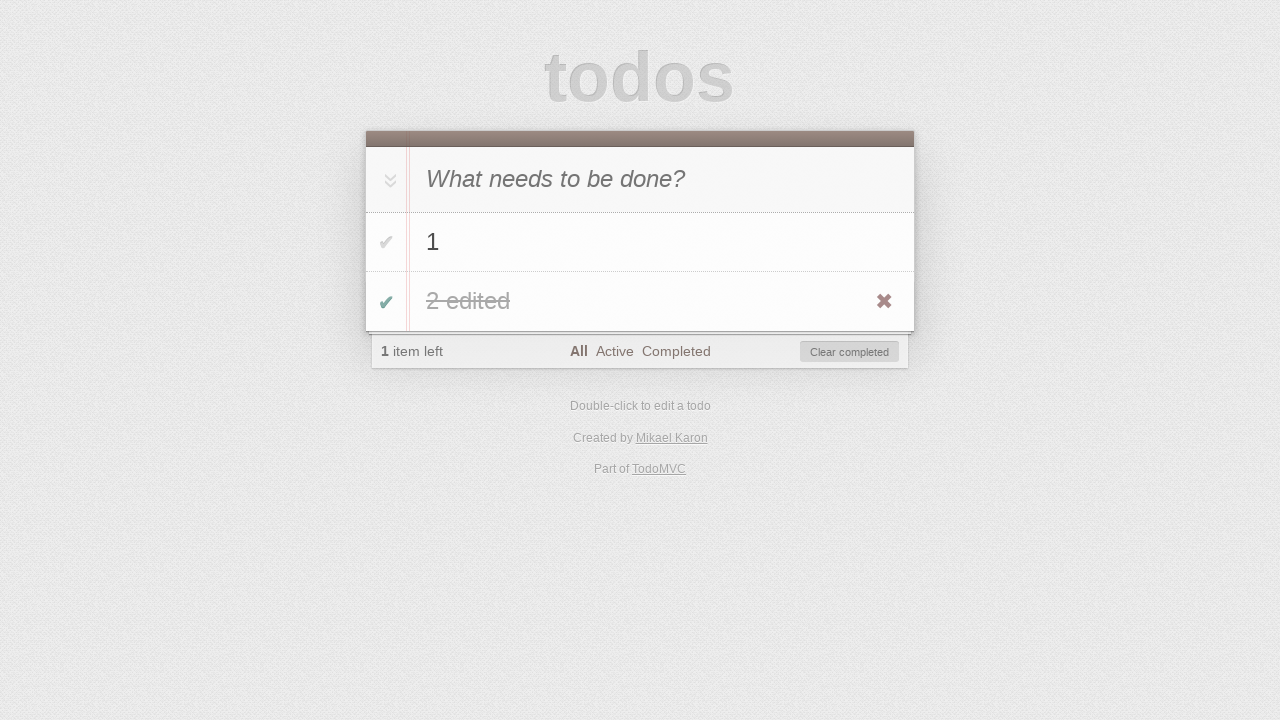

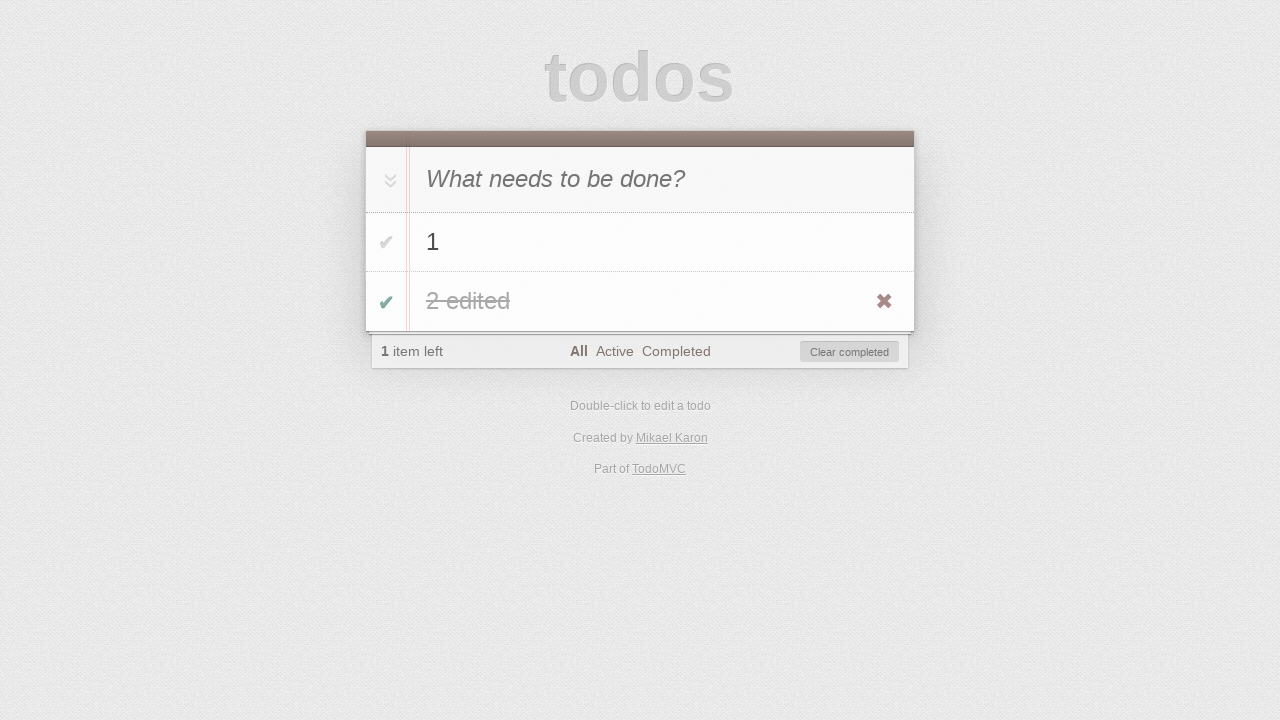